Tests the text input field by entering text and verifying the input value is correctly captured

Starting URL: https://www.selenium.dev/selenium/web/web-form.html

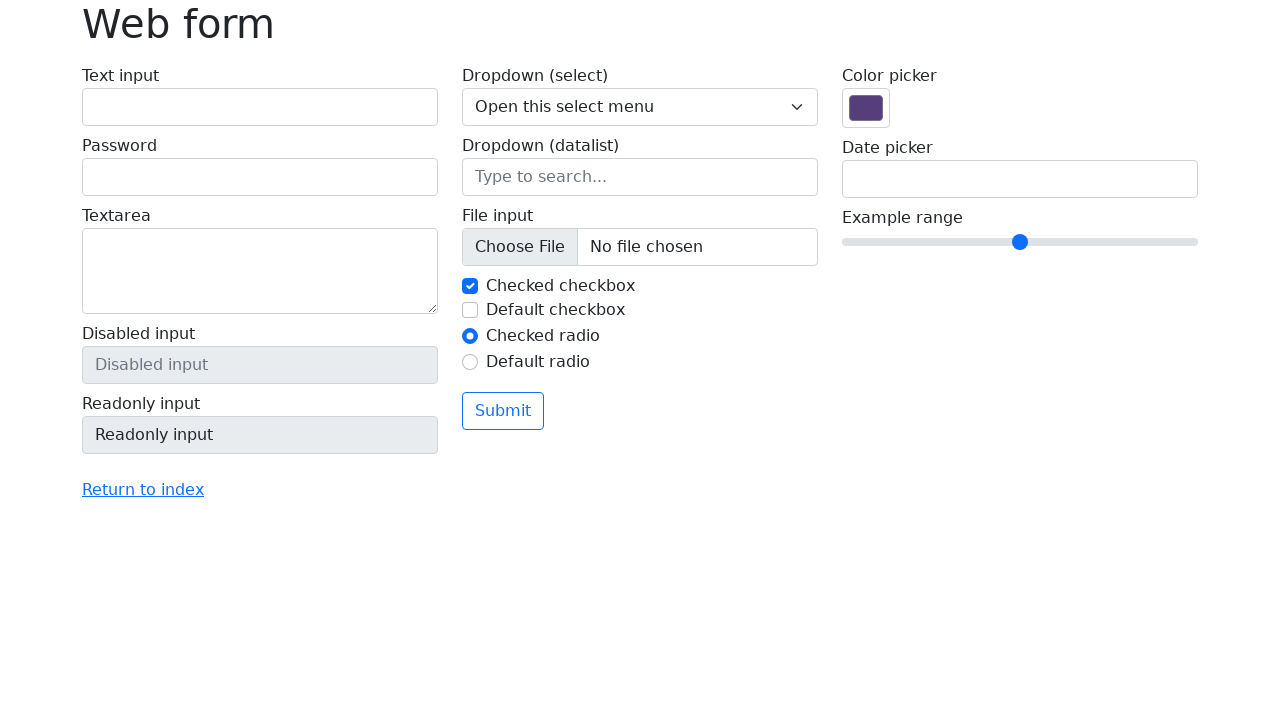

Filled text input field with 'Artur Sabanadze' on #my-text-id
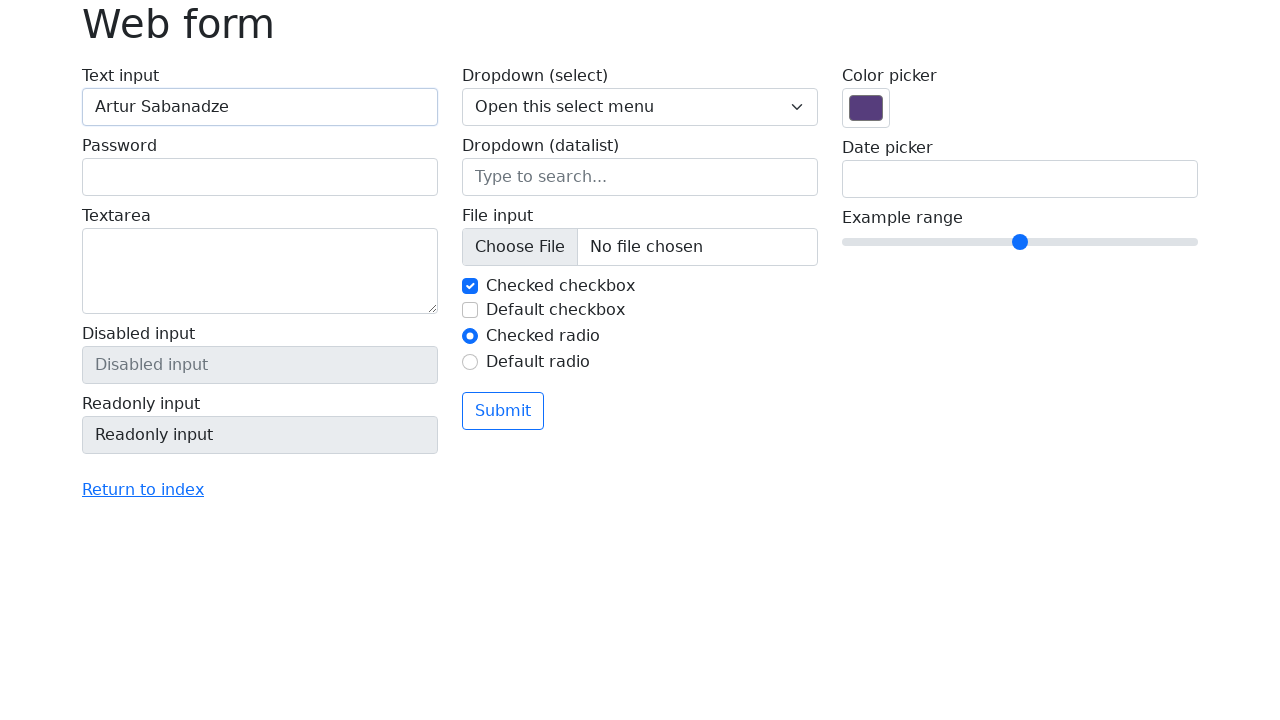

Retrieved input value from text field
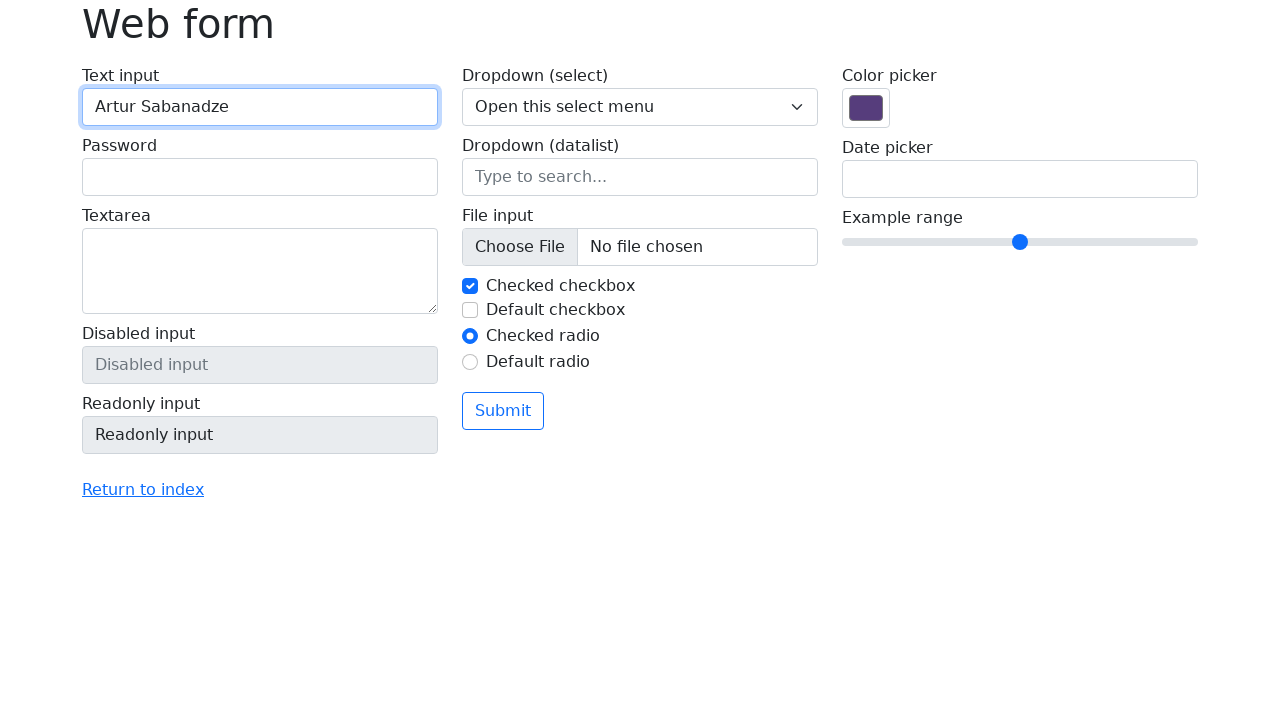

Verified that entered text matches expected value 'Artur Sabanadze'
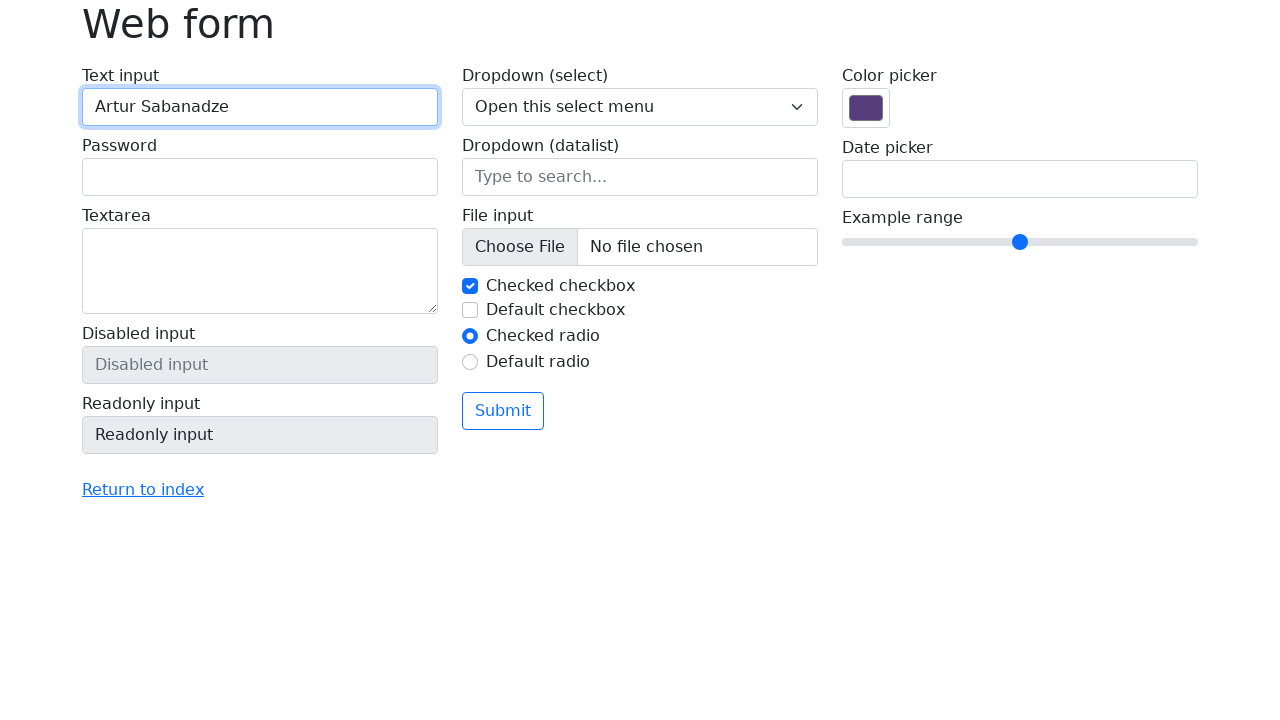

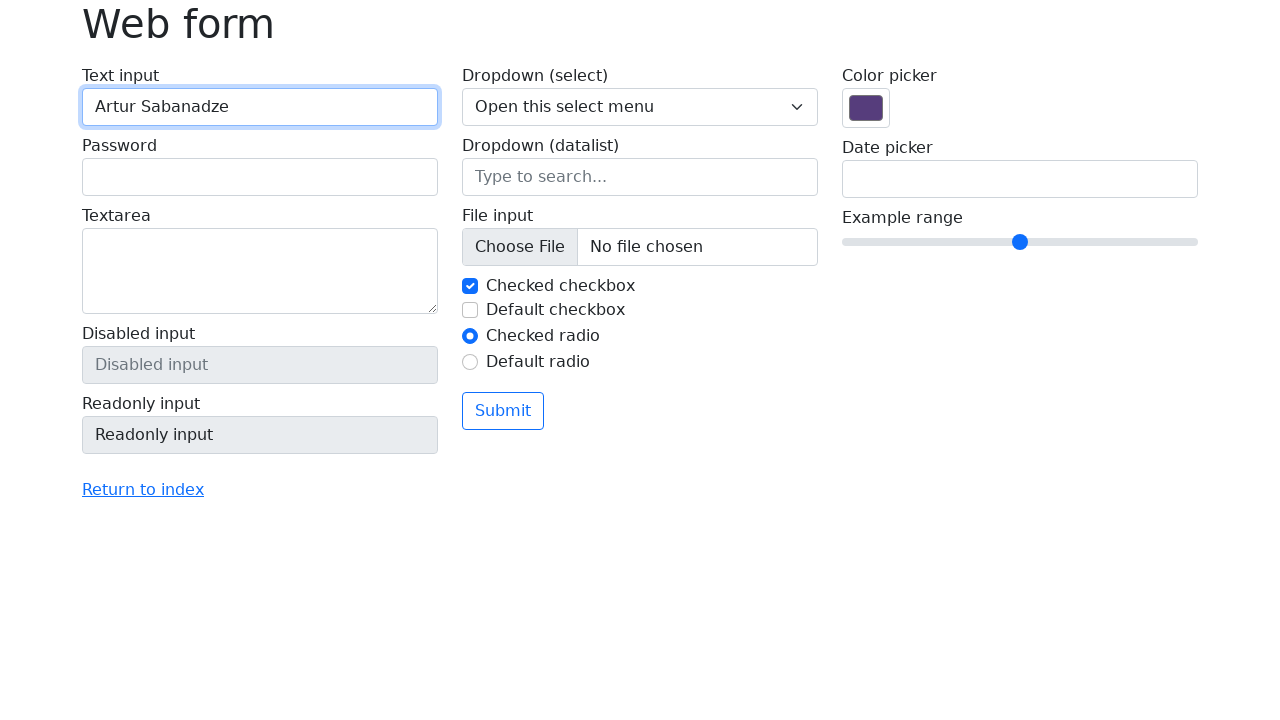